Tests clicking a button with a dynamic ID on the UI Testing Playground site, which is designed to test handling of elements with non-static identifiers.

Starting URL: http://uitestingplayground.com/dynamicid

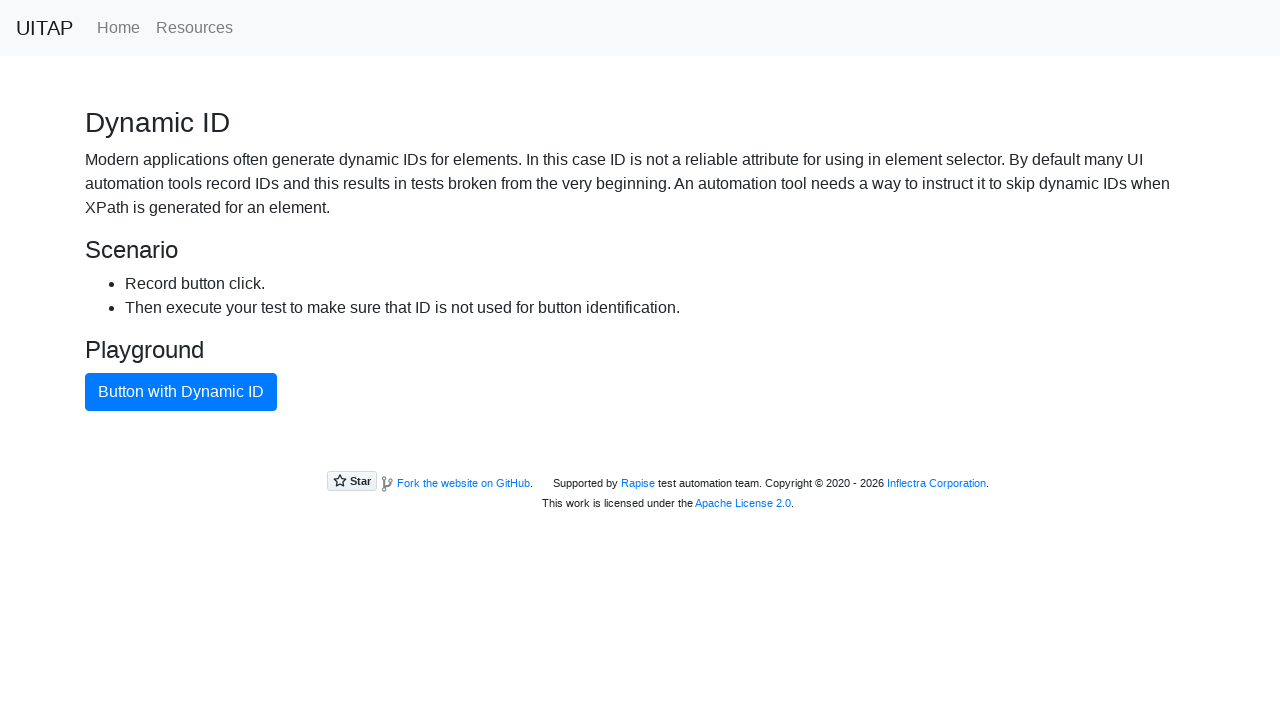

Clicked the primary button with dynamic ID at (181, 392) on button.btn-primary
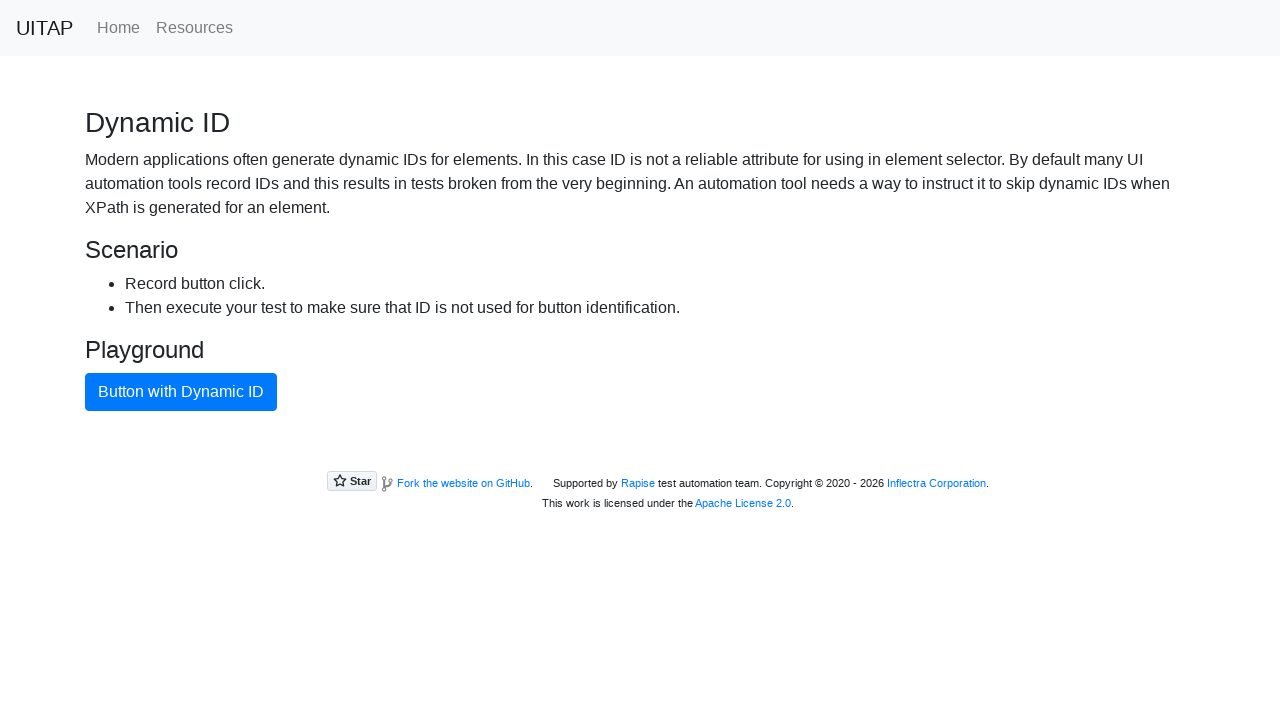

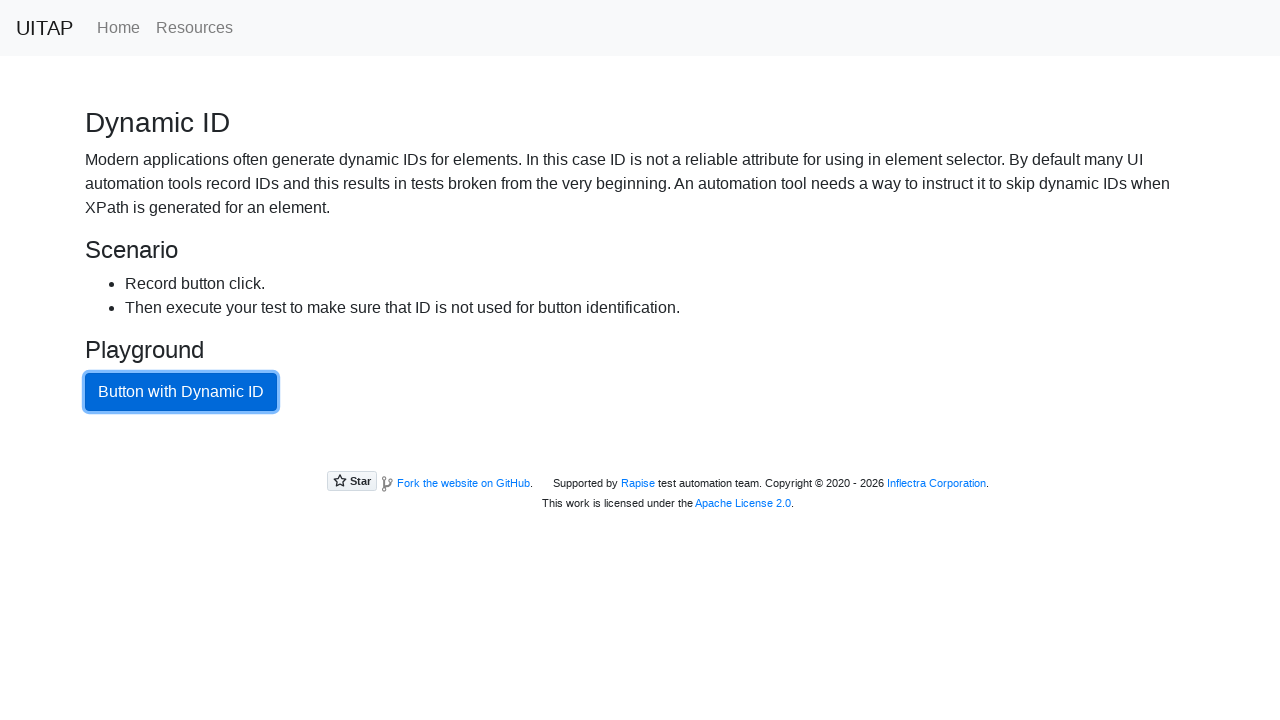